Alternative test of registration form using implicit waits, filling form fields and verifying success message

Starting URL: https://victoretc.github.io/selenium_waits/

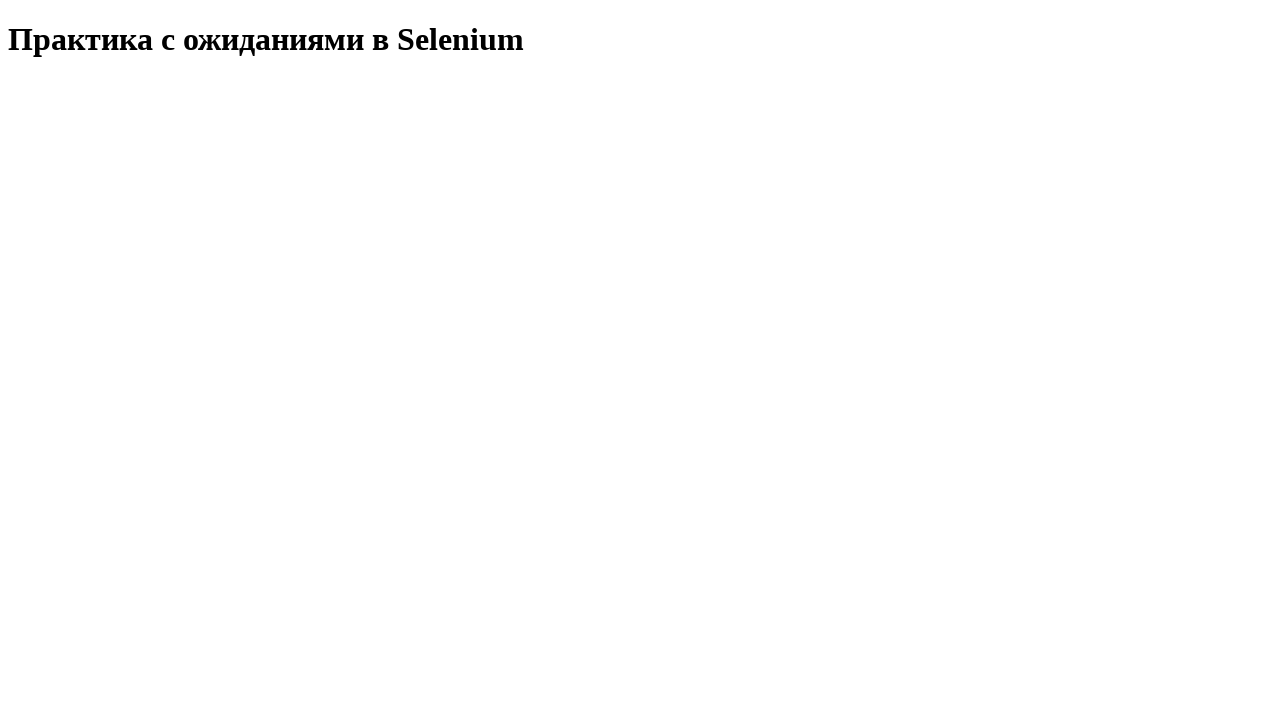

Clicked the start test button at (80, 90) on #startTest
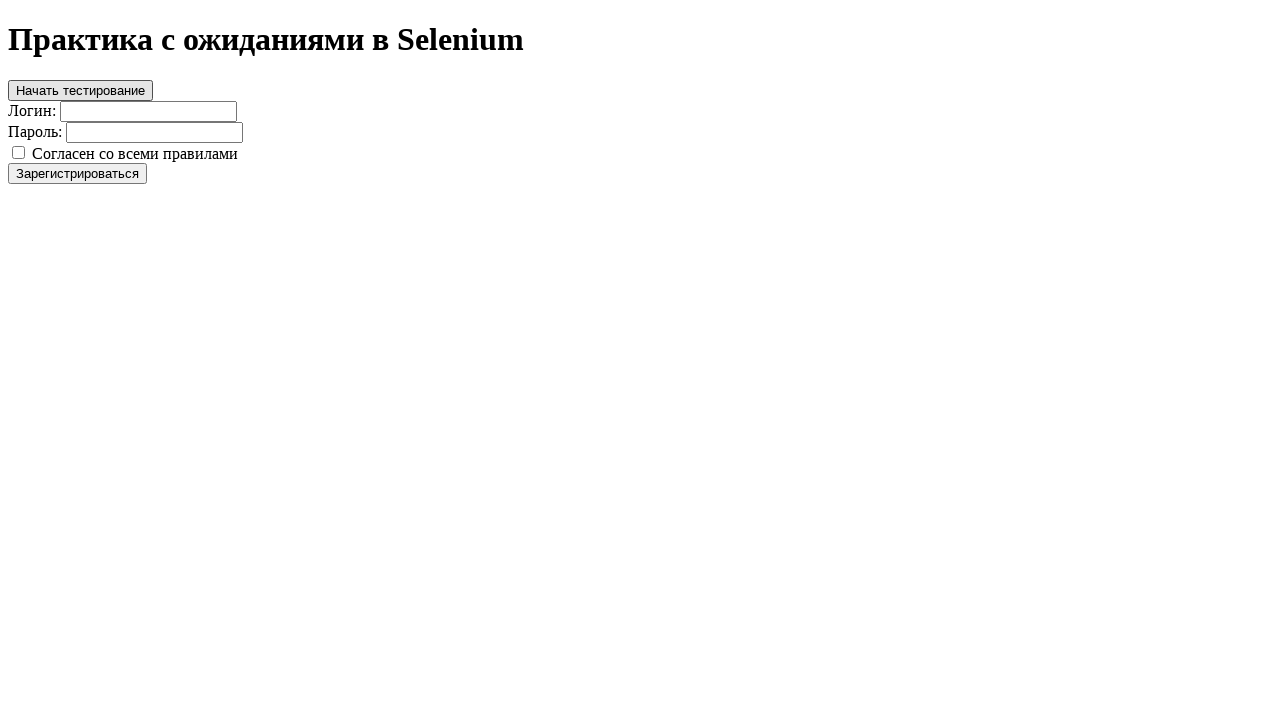

Filled login field with 'user789' on #login
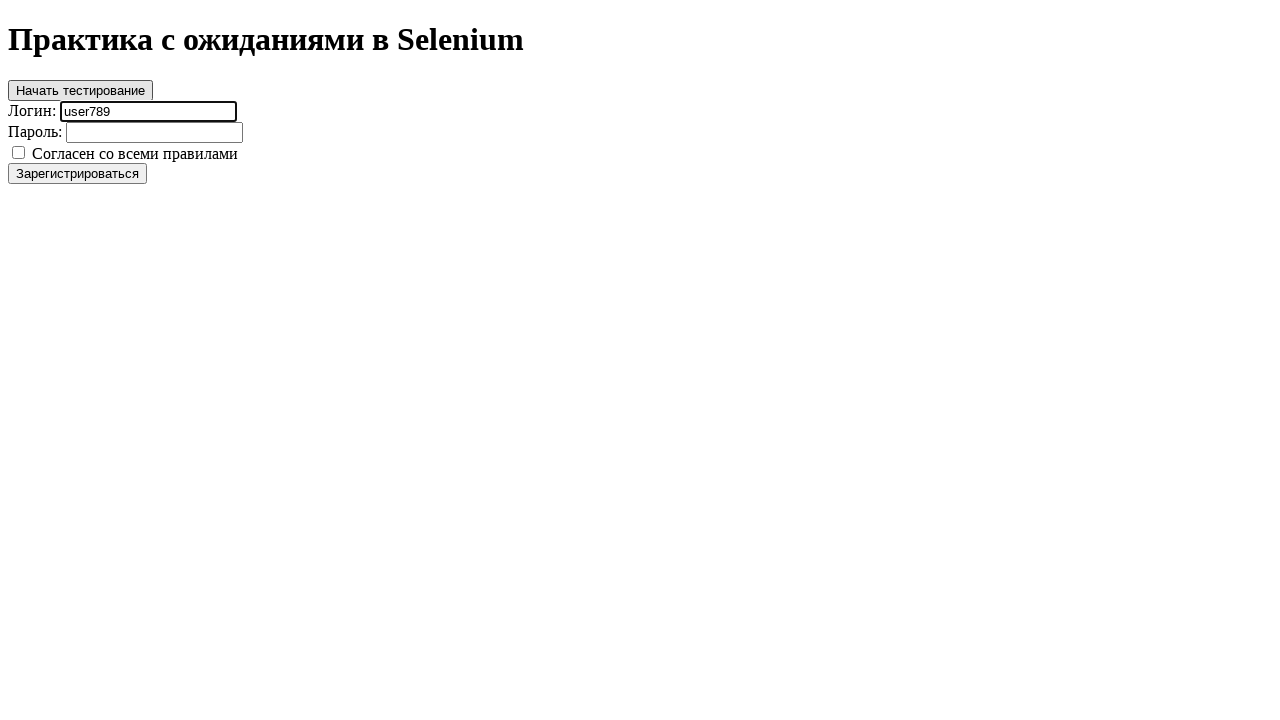

Filled password field with 'pass321' on #password
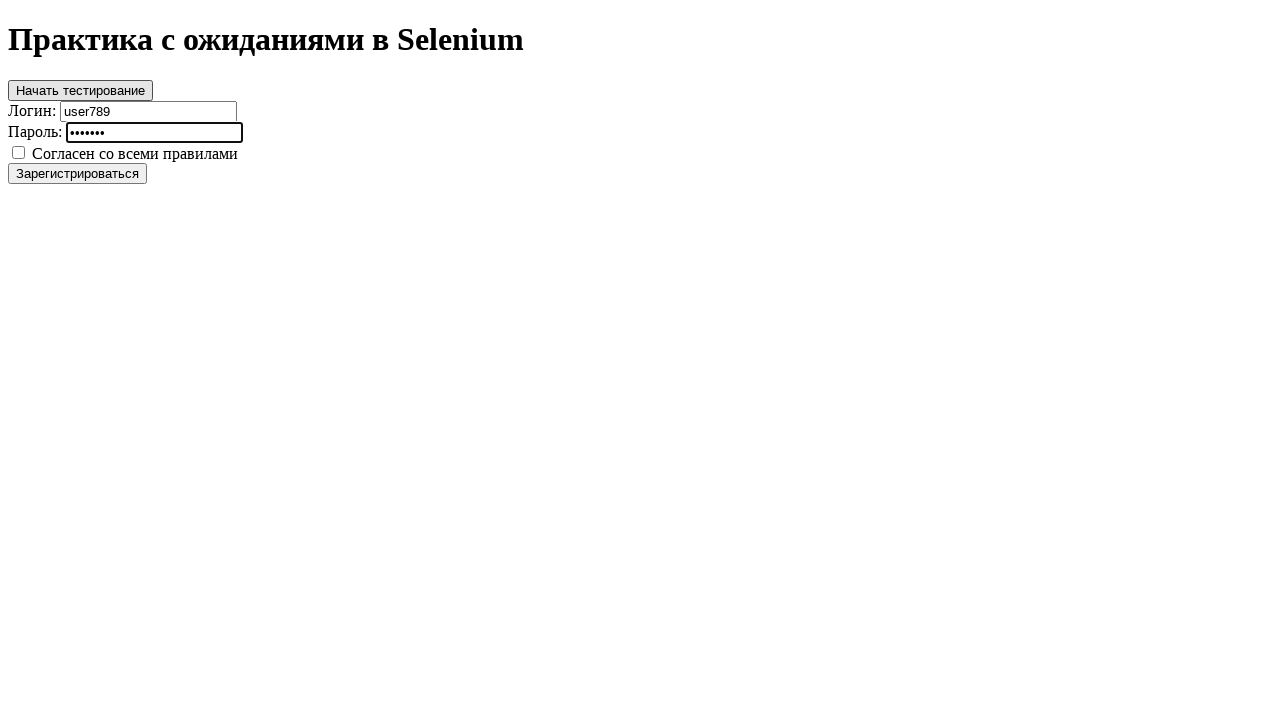

Checked the agreement checkbox at (18, 152) on #agree
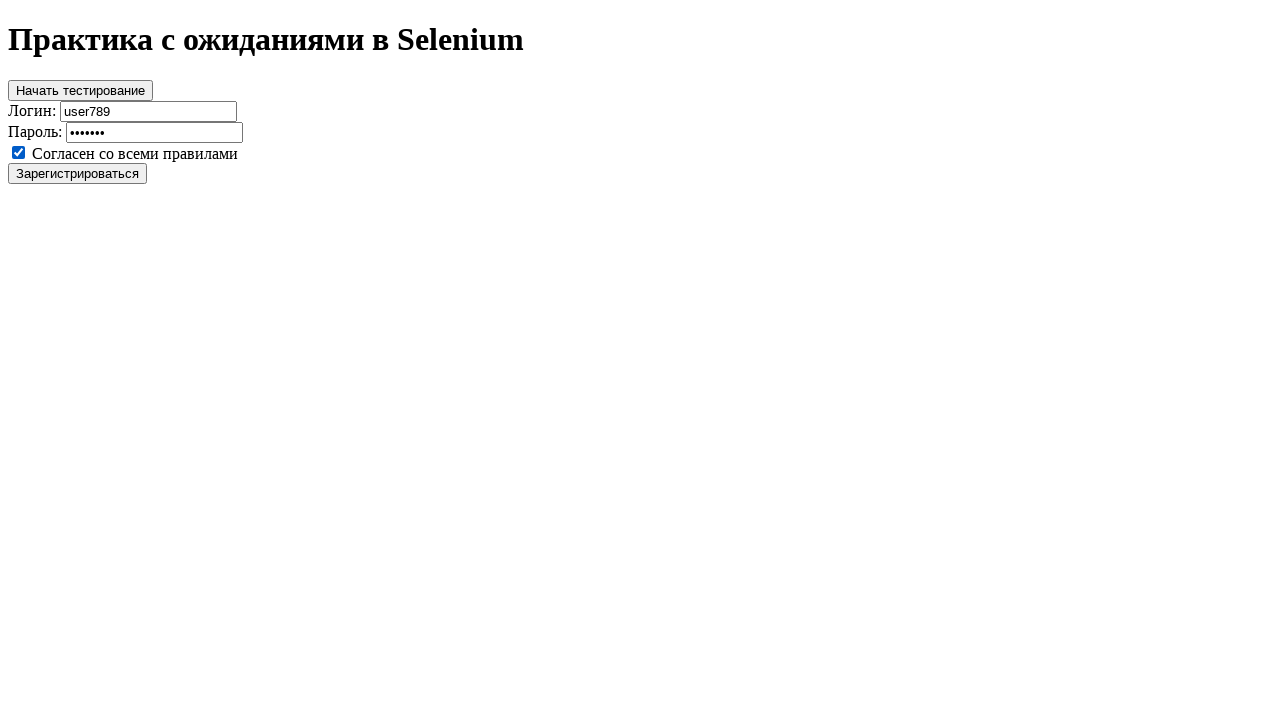

Clicked the register button at (78, 173) on #register
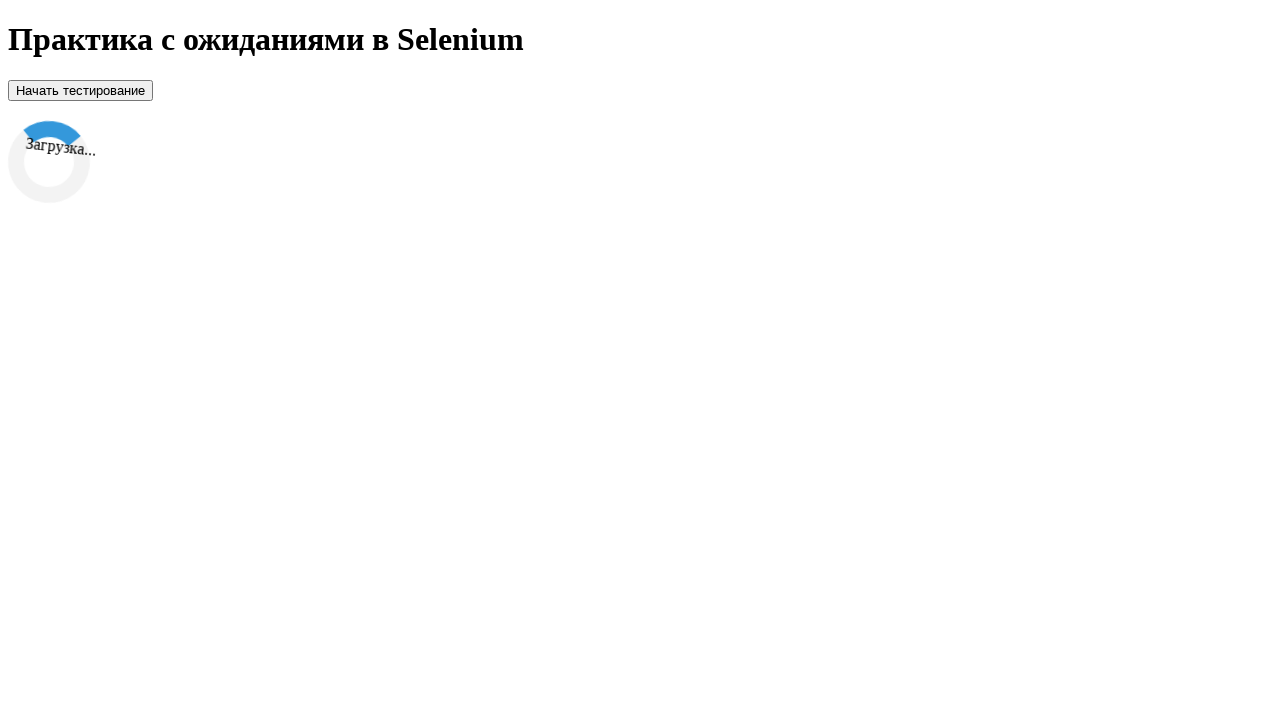

Verified loader is displayed
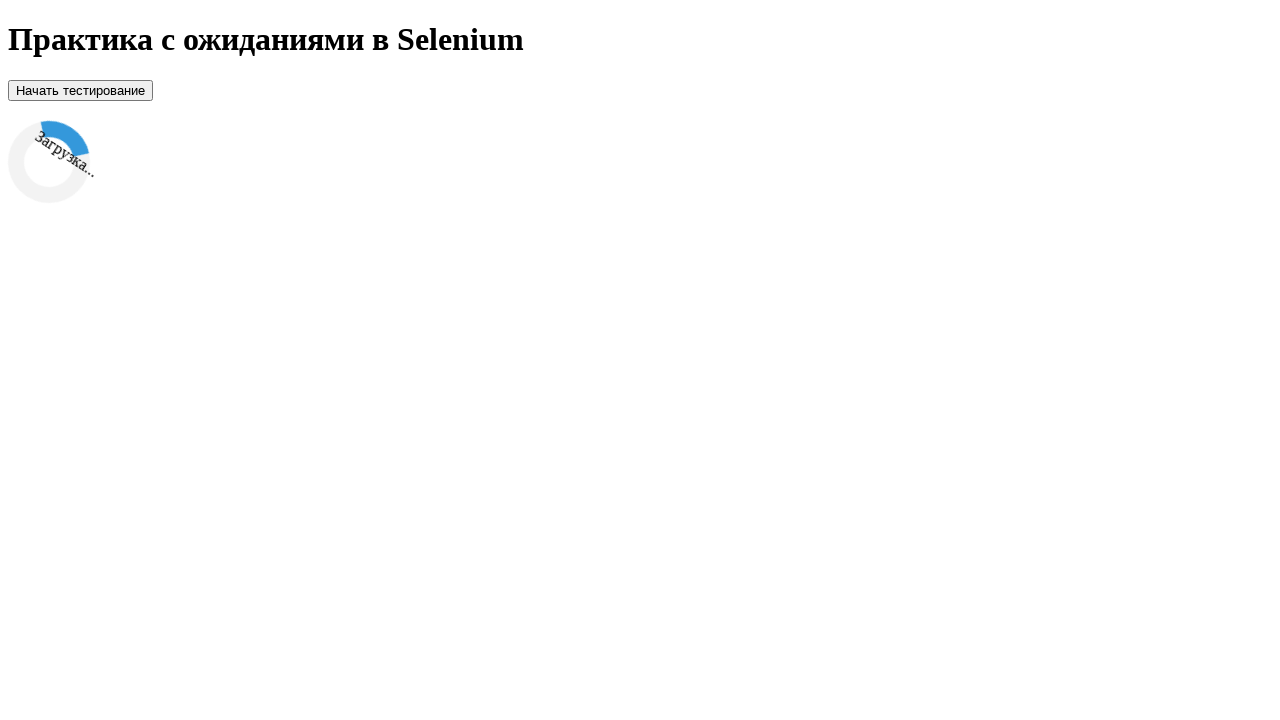

Waited 5 seconds for success message to appear
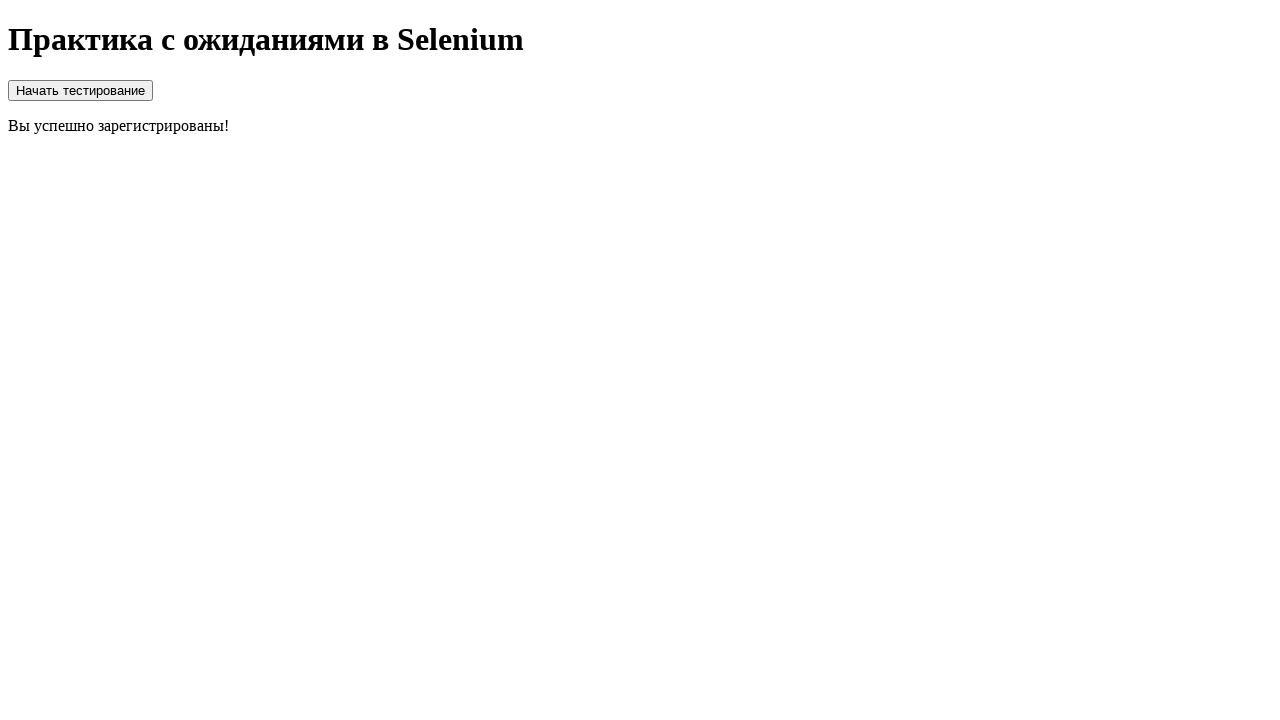

Verified success message text matches expected registration confirmation
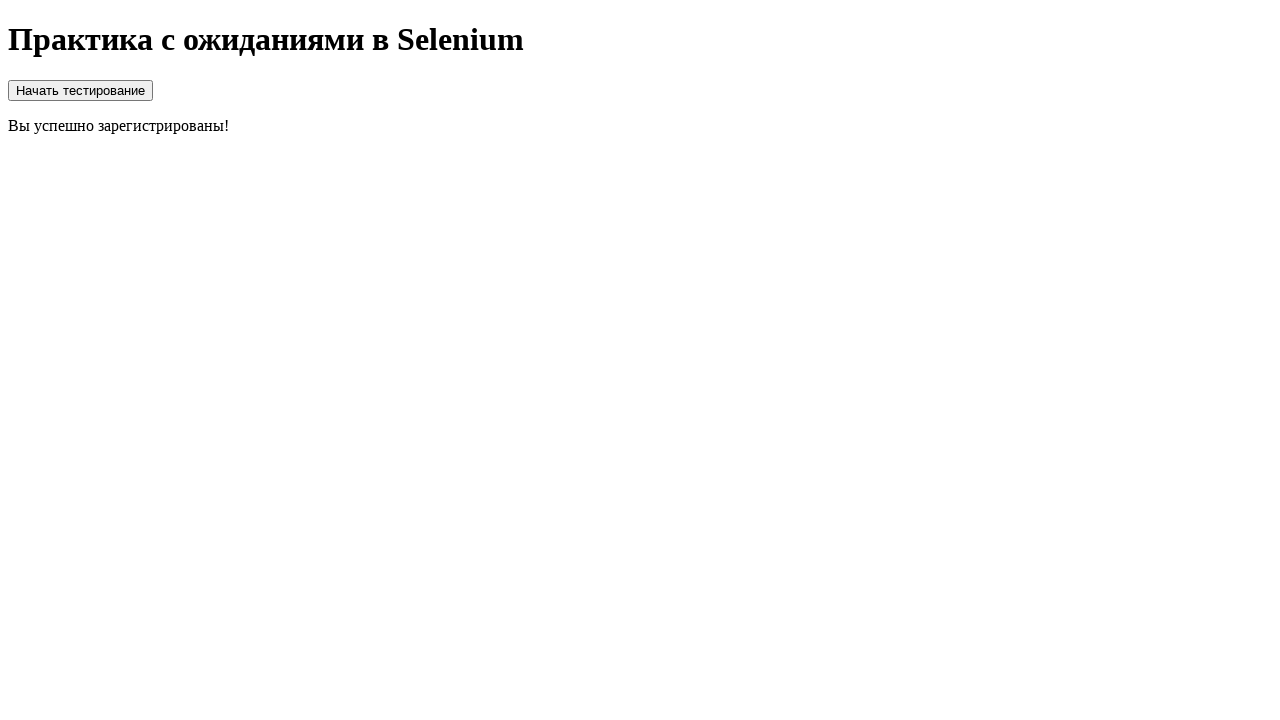

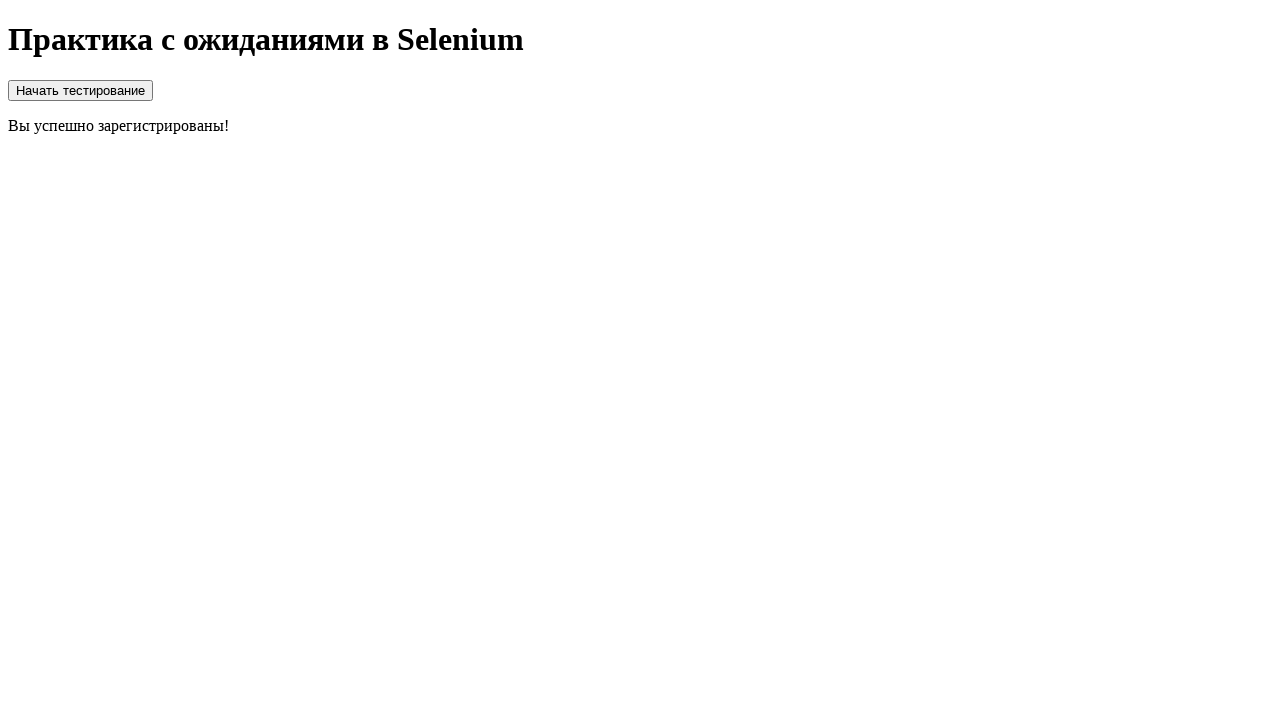